Tests handling JavaScript alert dialogs by clicking a button that triggers an alert and accepting it

Starting URL: https://www.lambdatest.com/selenium-playground/javascript-alert-box-demo

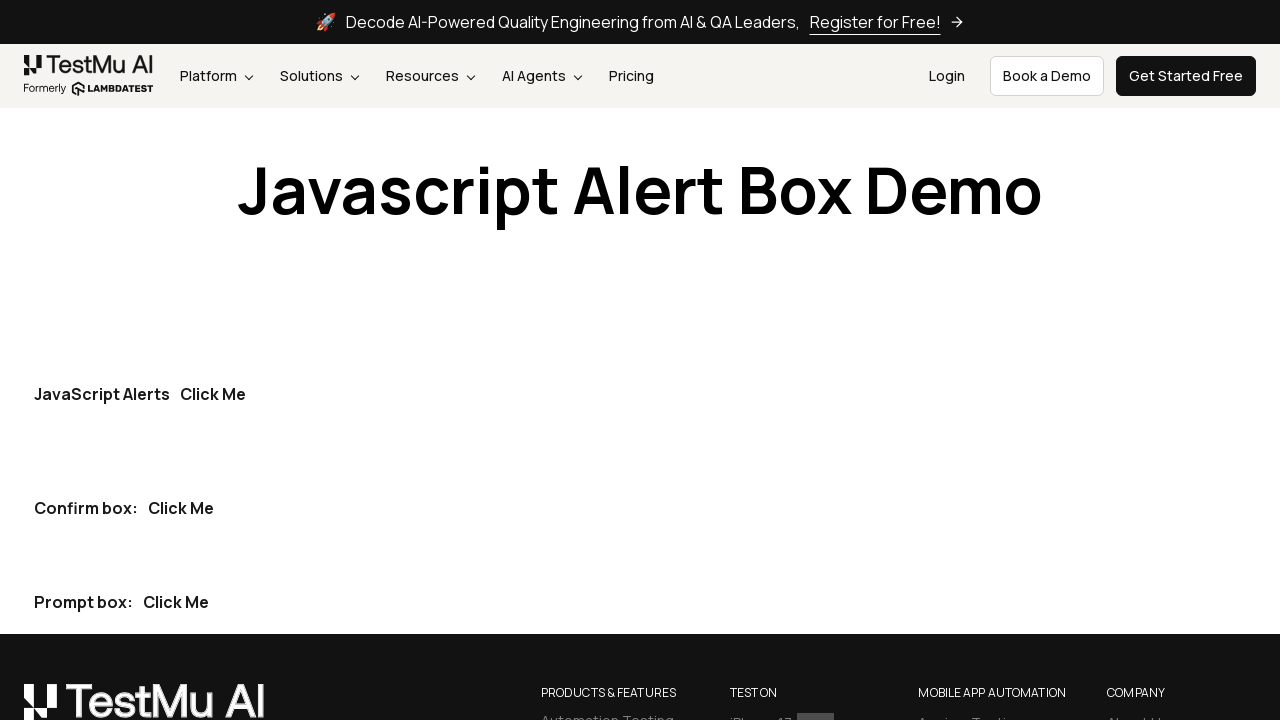

Set up dialog handler to accept alerts
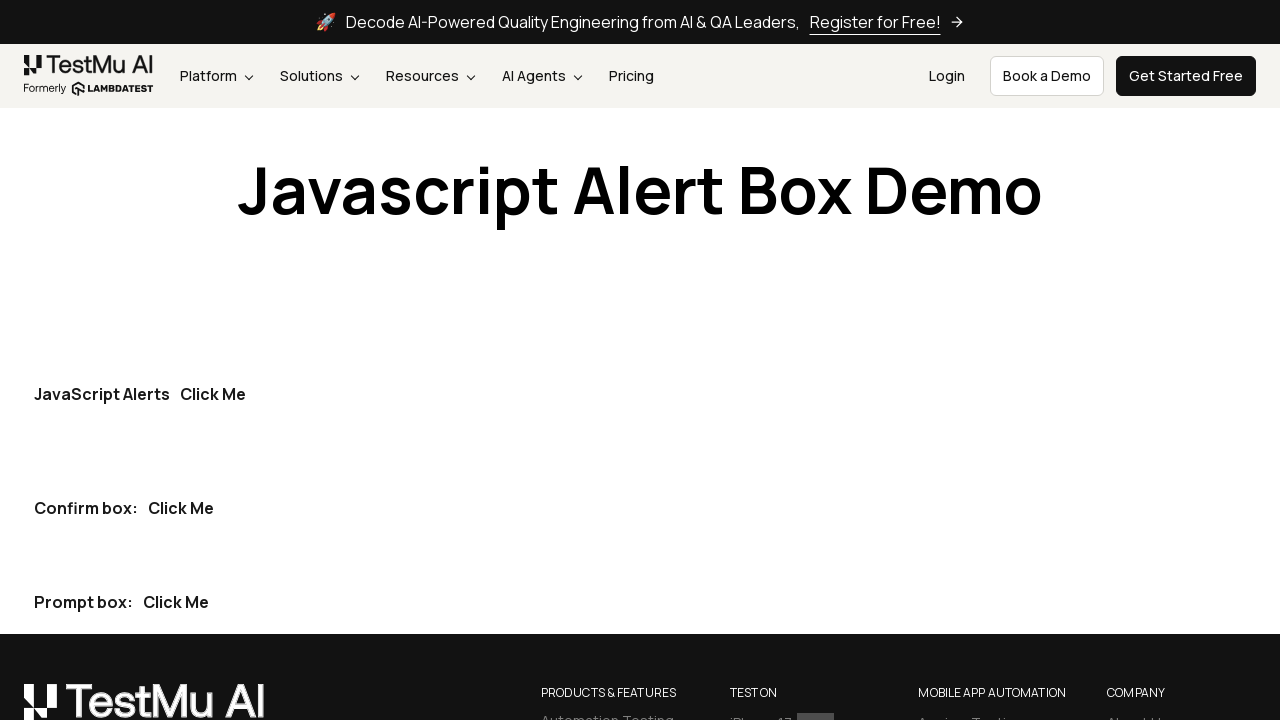

Clicked first 'Click Me' button to trigger alert at (213, 394) on button:has-text('Click Me') >> nth=0
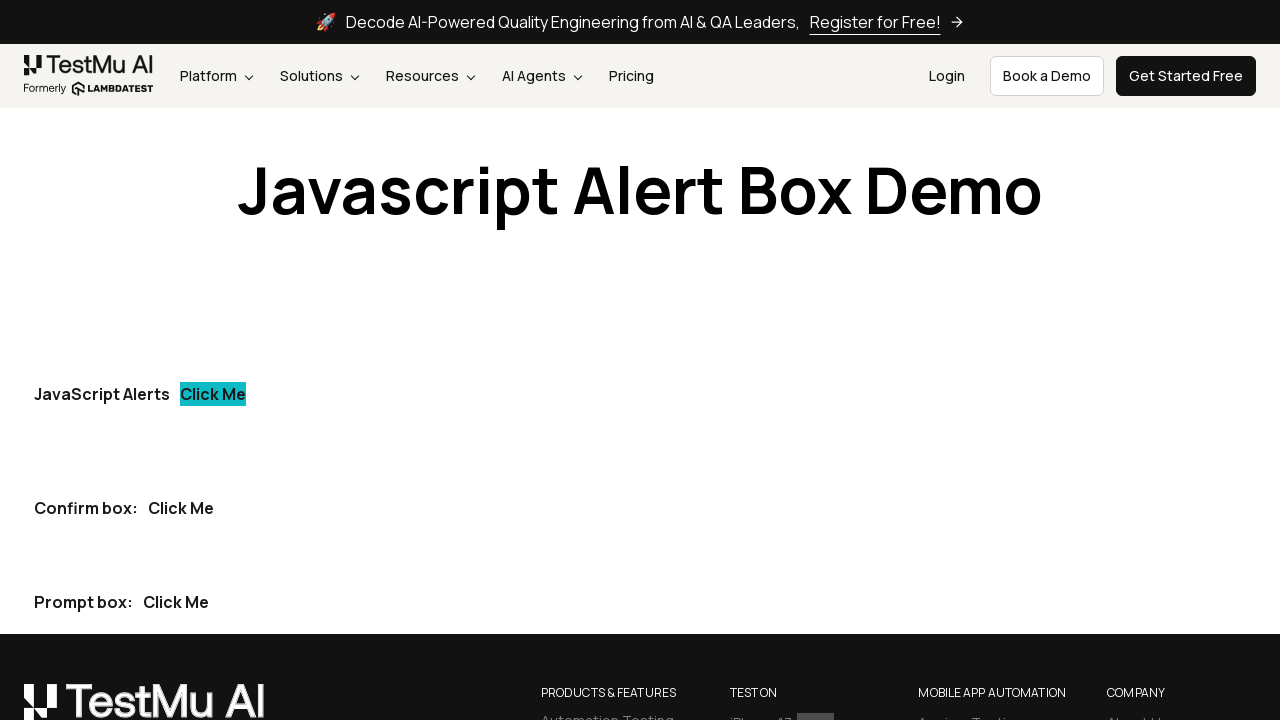

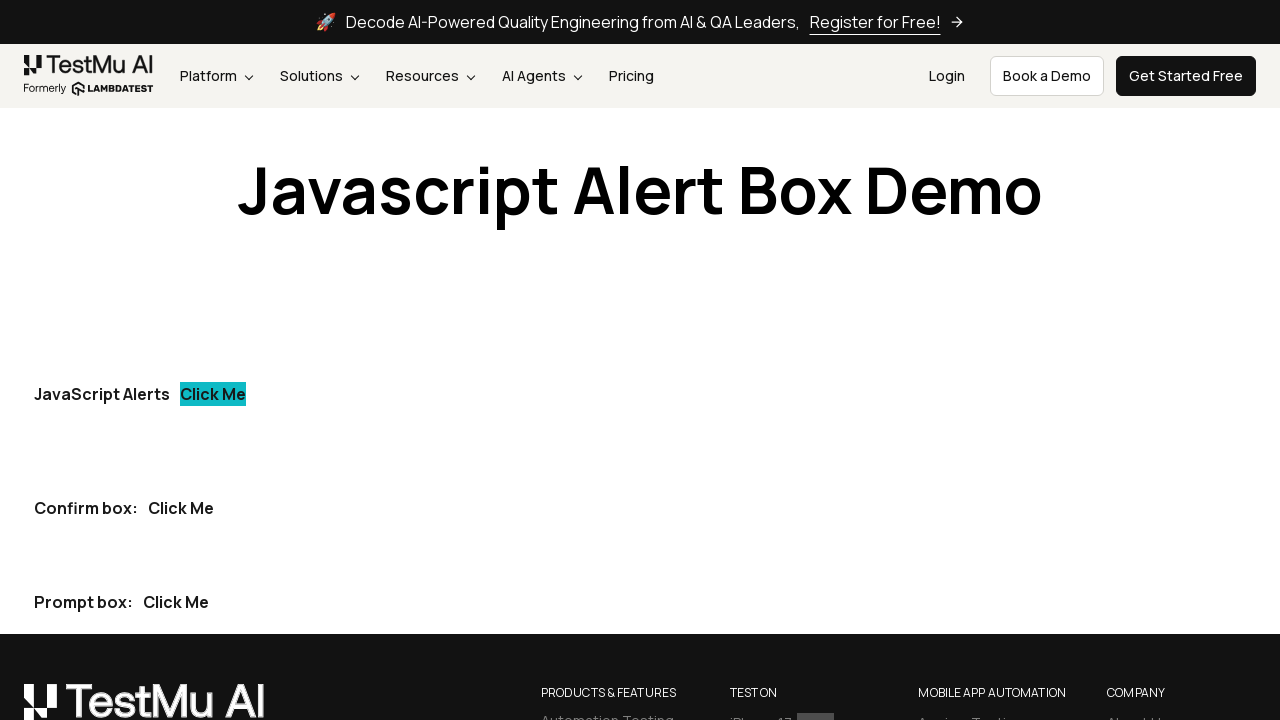